Tests multiple sequential clicks on the "Yes" and "Impressive" radio buttons to verify switching between options works correctly

Starting URL: https://demoqa.com

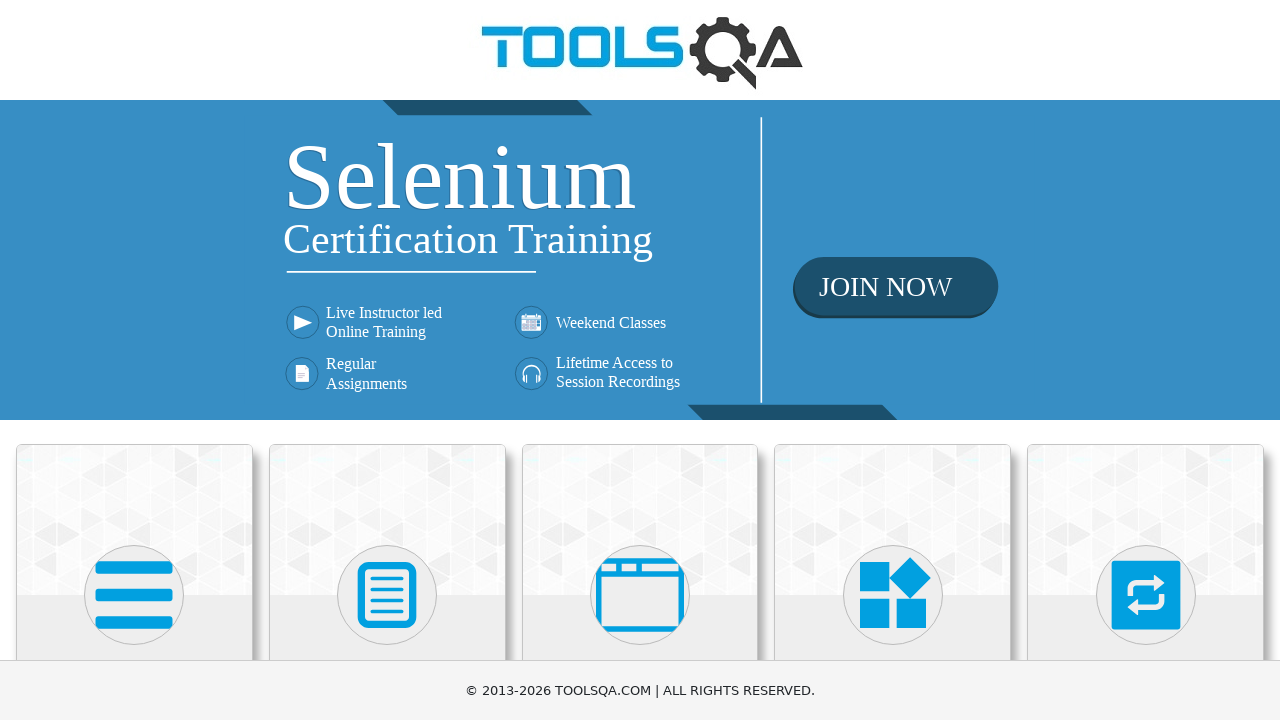

Clicked on Elements section at (134, 360) on internal:text="Elements"i
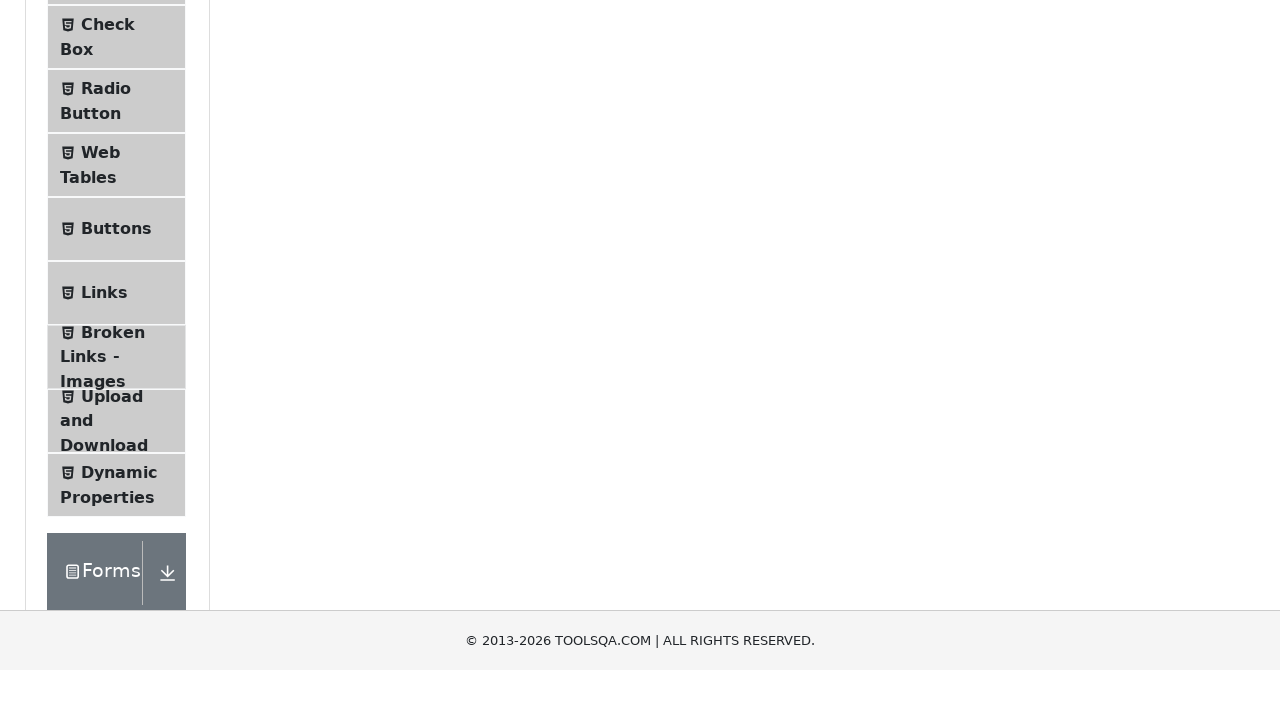

Navigated to Radio Button page at (106, 376) on internal:text="Radio Button"i
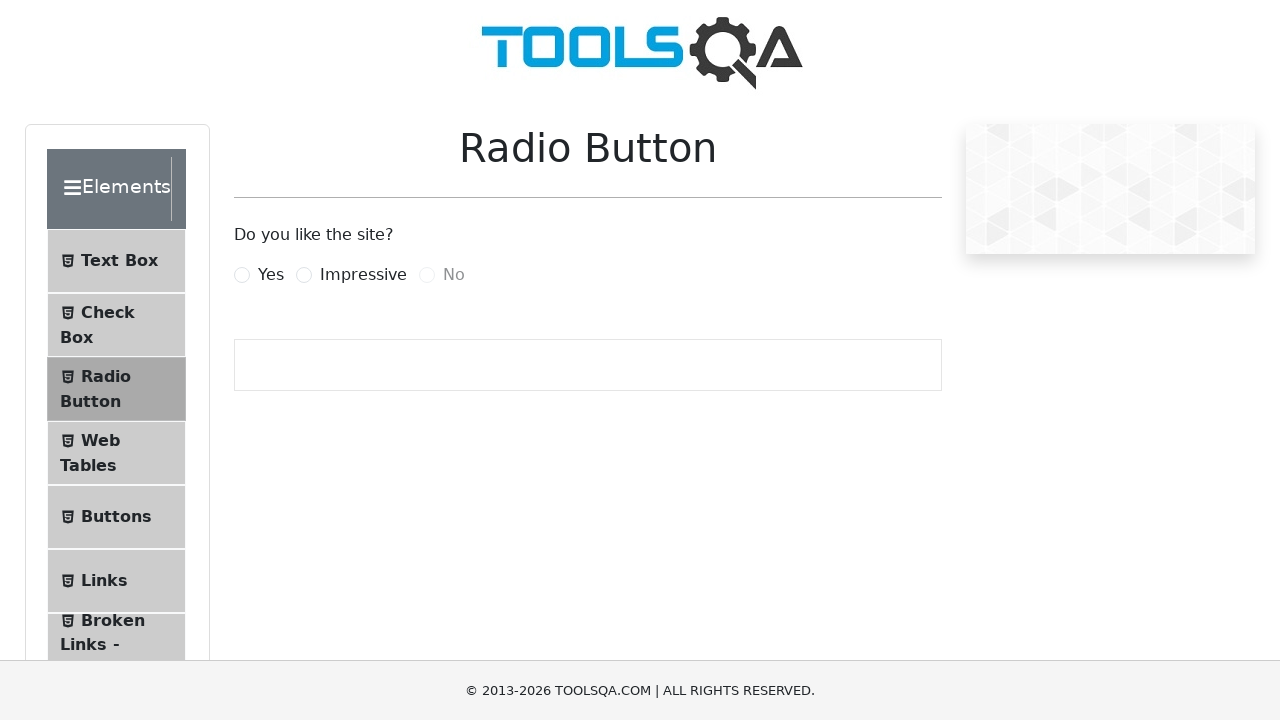

Clicked Yes radio button (first click) at (271, 275) on internal:text="Yes"i
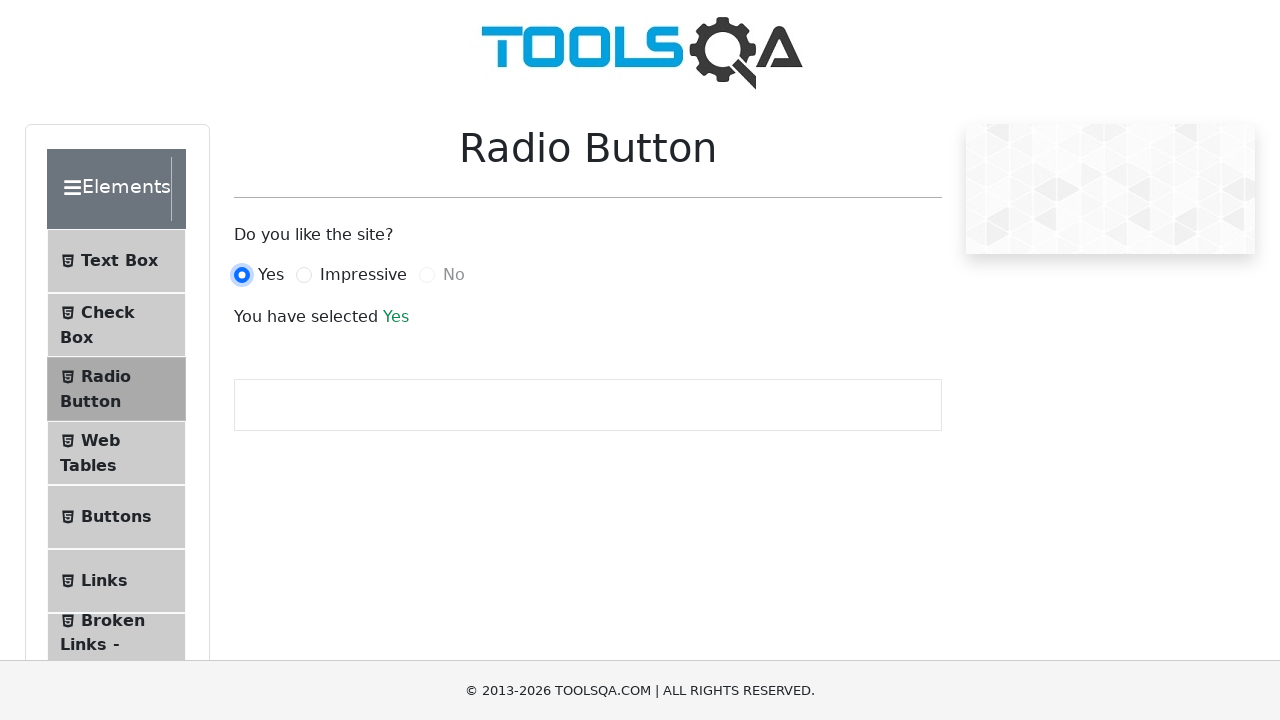

Clicked Impressive radio button (first click) at (363, 275) on internal:text="Impressive"i
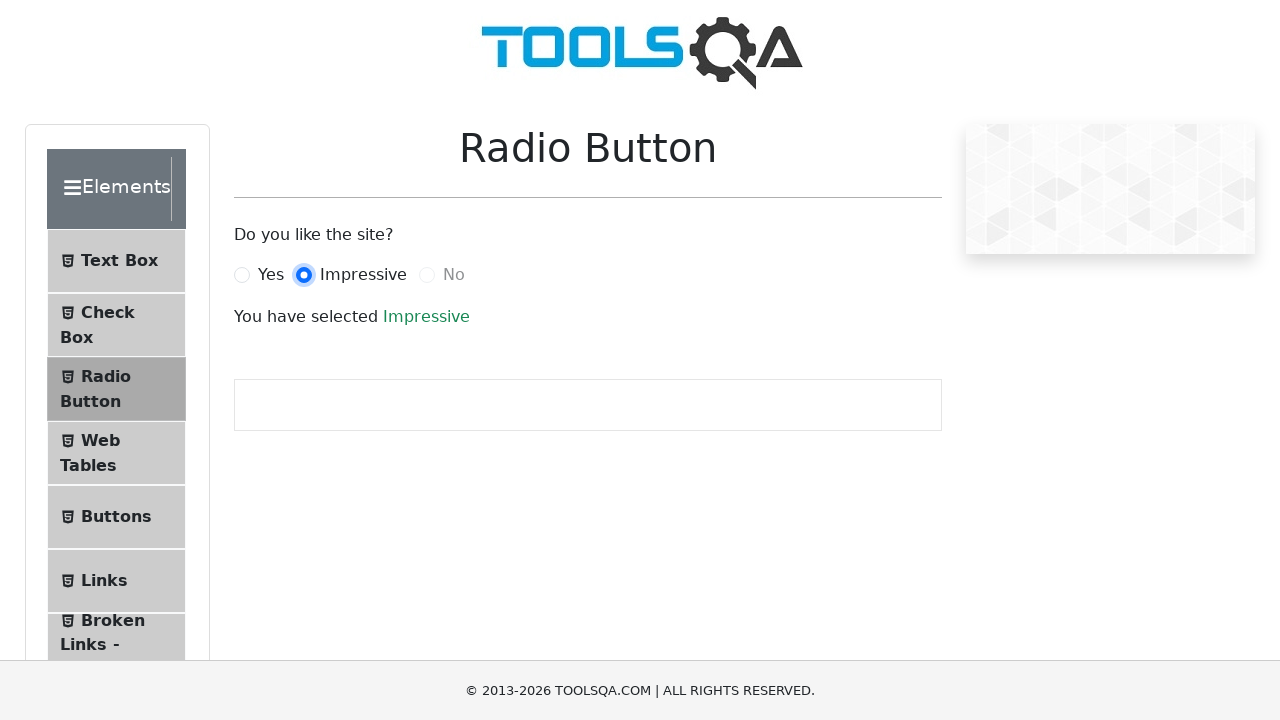

Clicked Yes radio button (second click) at (271, 275) on internal:text="Yes"i
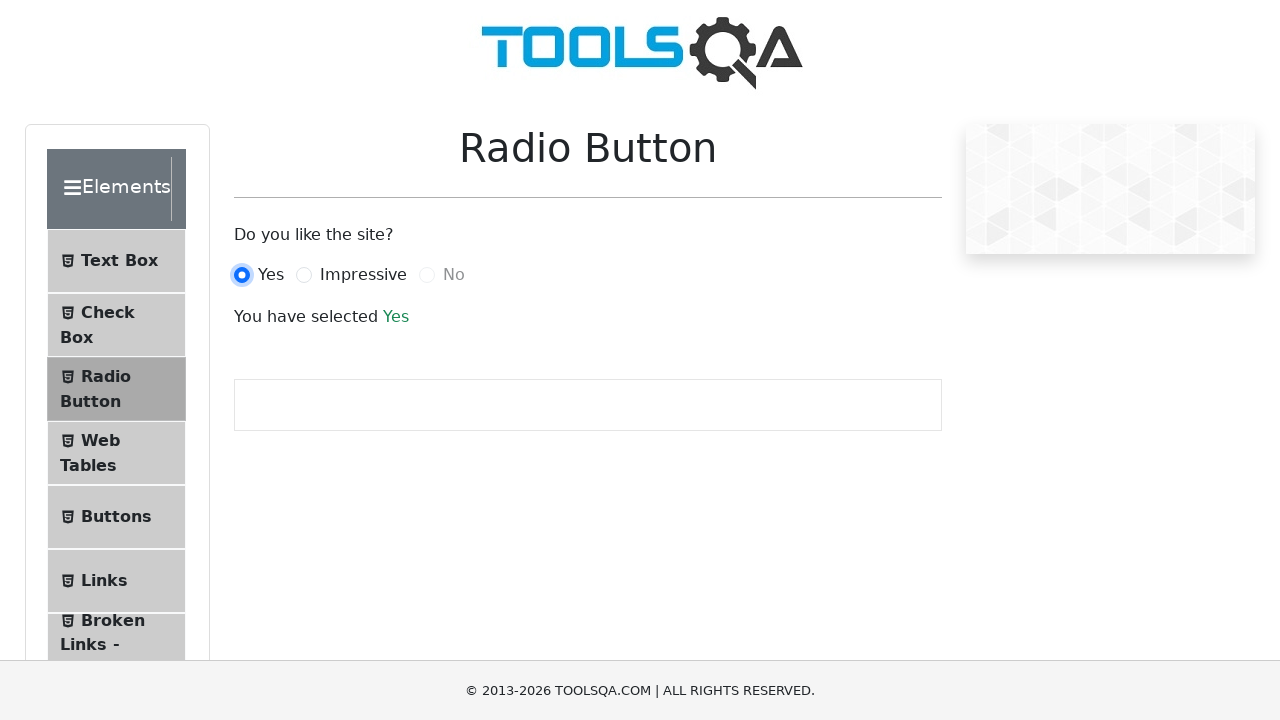

Clicked Impressive radio button (second click) at (363, 275) on internal:text="Impressive"i
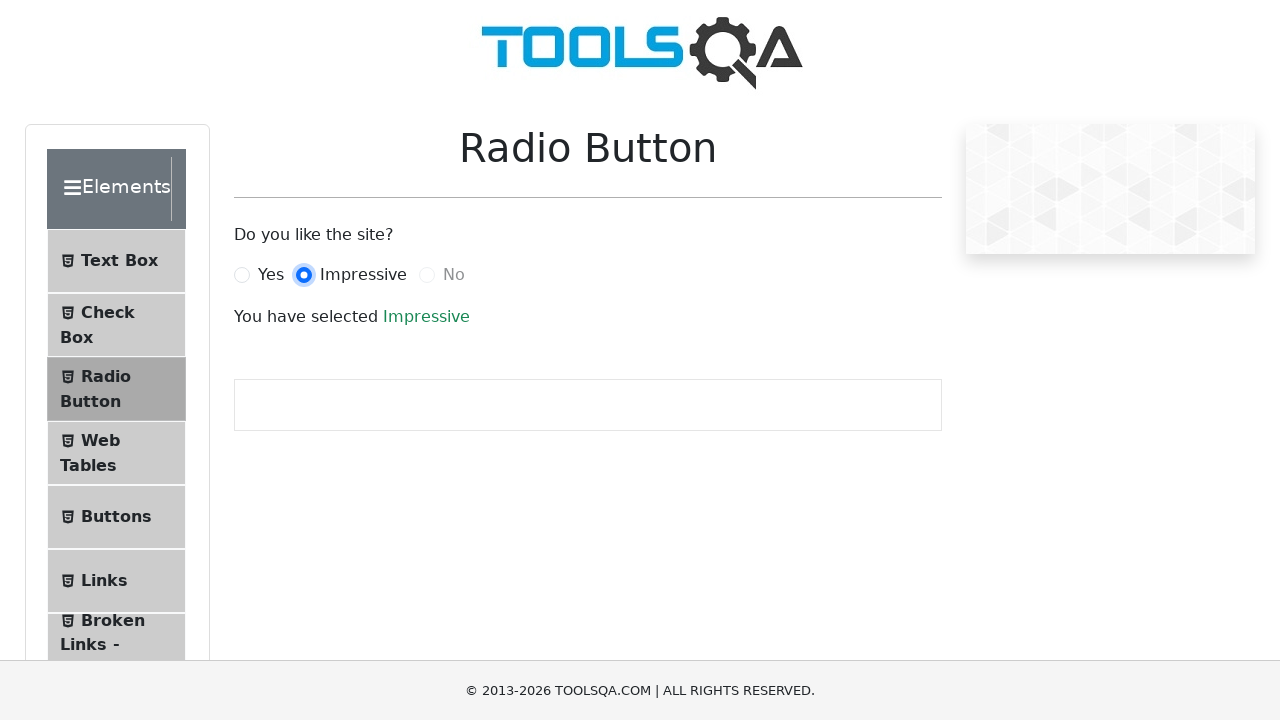

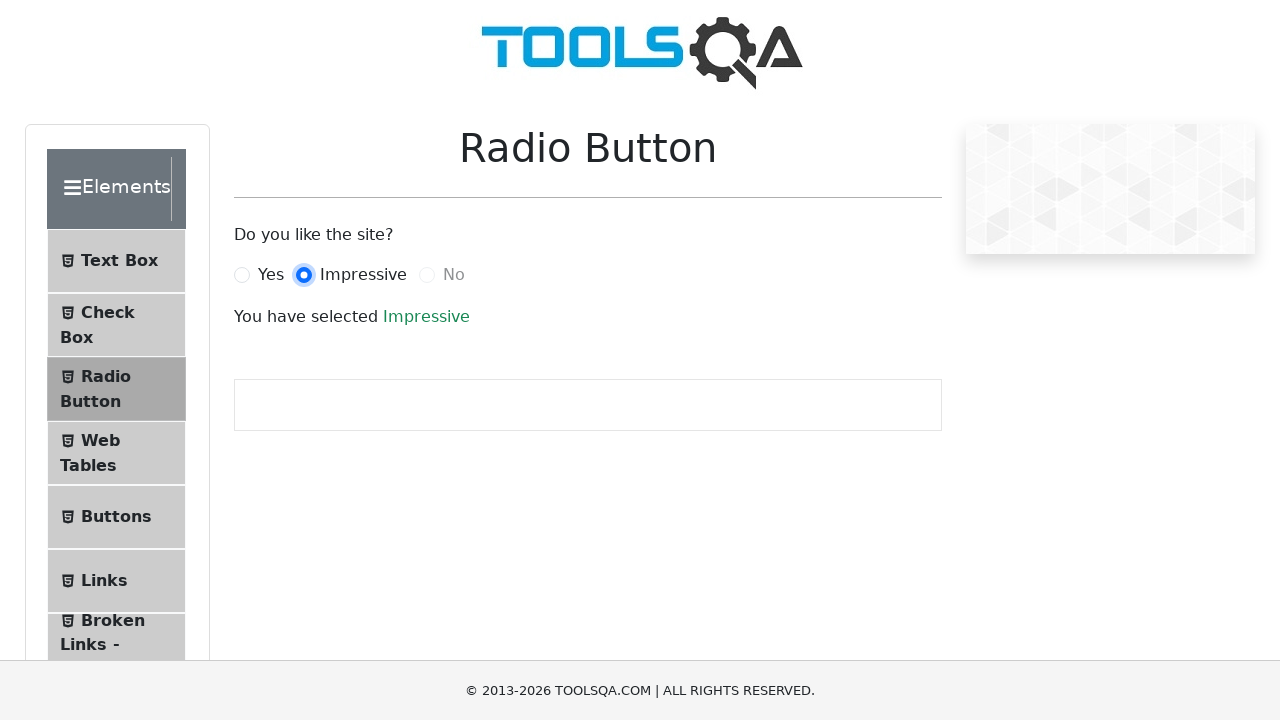